Tests marking individual items as complete by checking their checkboxes

Starting URL: https://demo.playwright.dev/todomvc

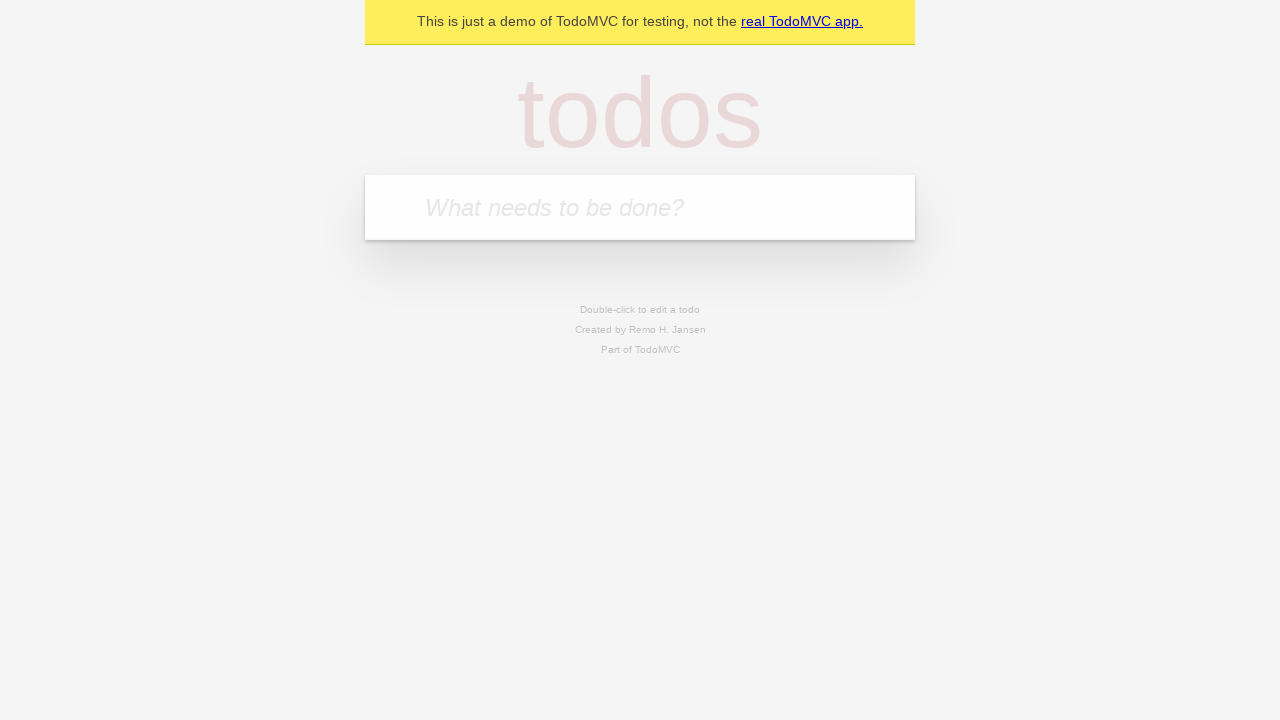

Filled todo input with 'buy some cheese' on internal:attr=[placeholder="What needs to be done?"i]
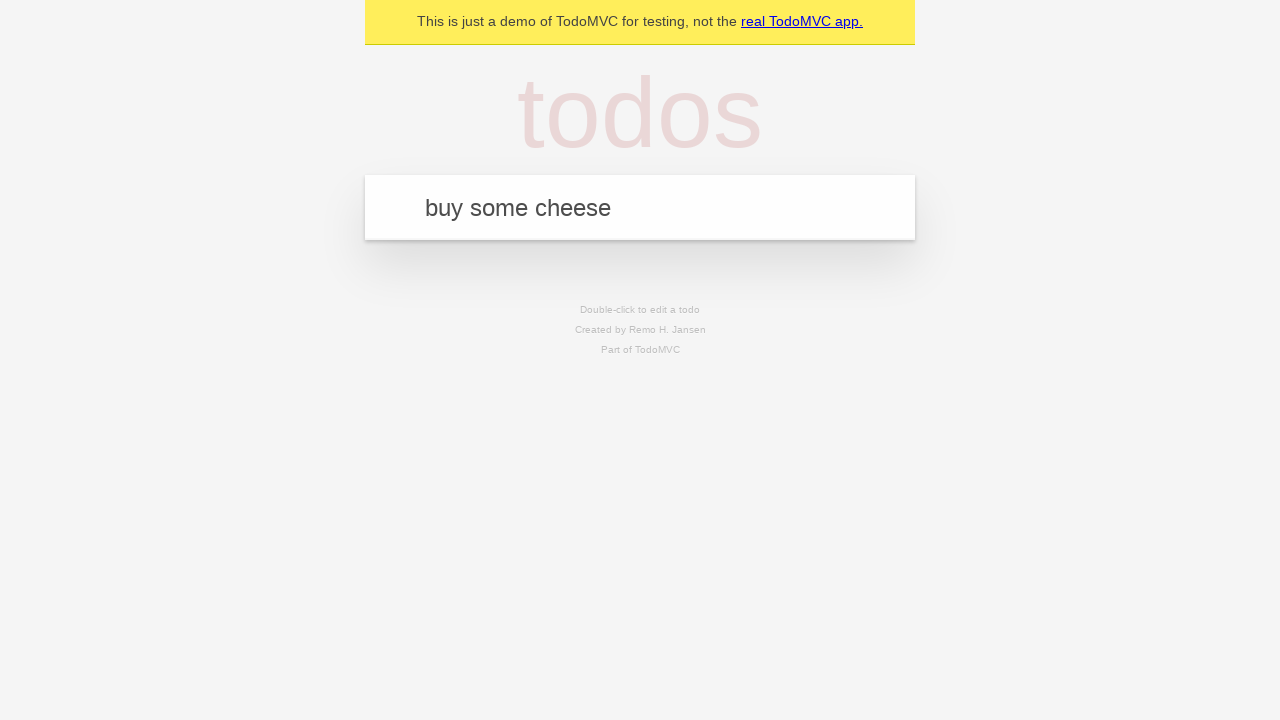

Pressed Enter to create first todo item on internal:attr=[placeholder="What needs to be done?"i]
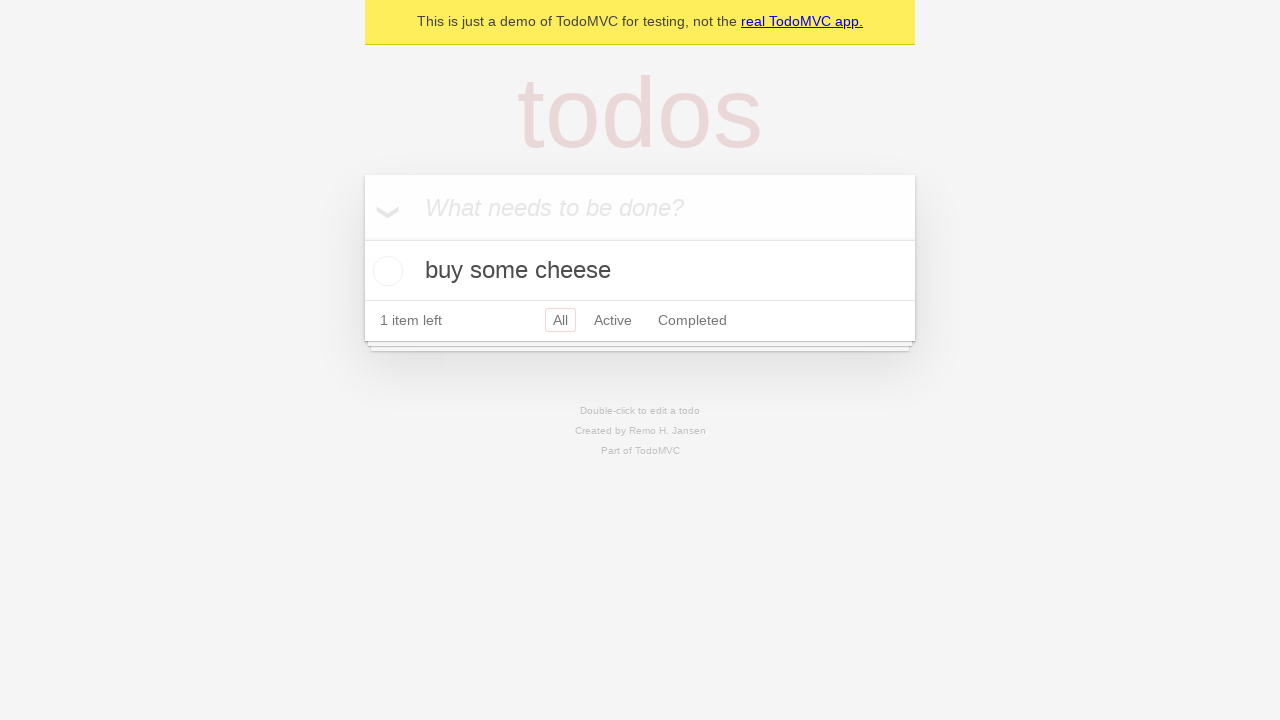

Filled todo input with 'feed the cat' on internal:attr=[placeholder="What needs to be done?"i]
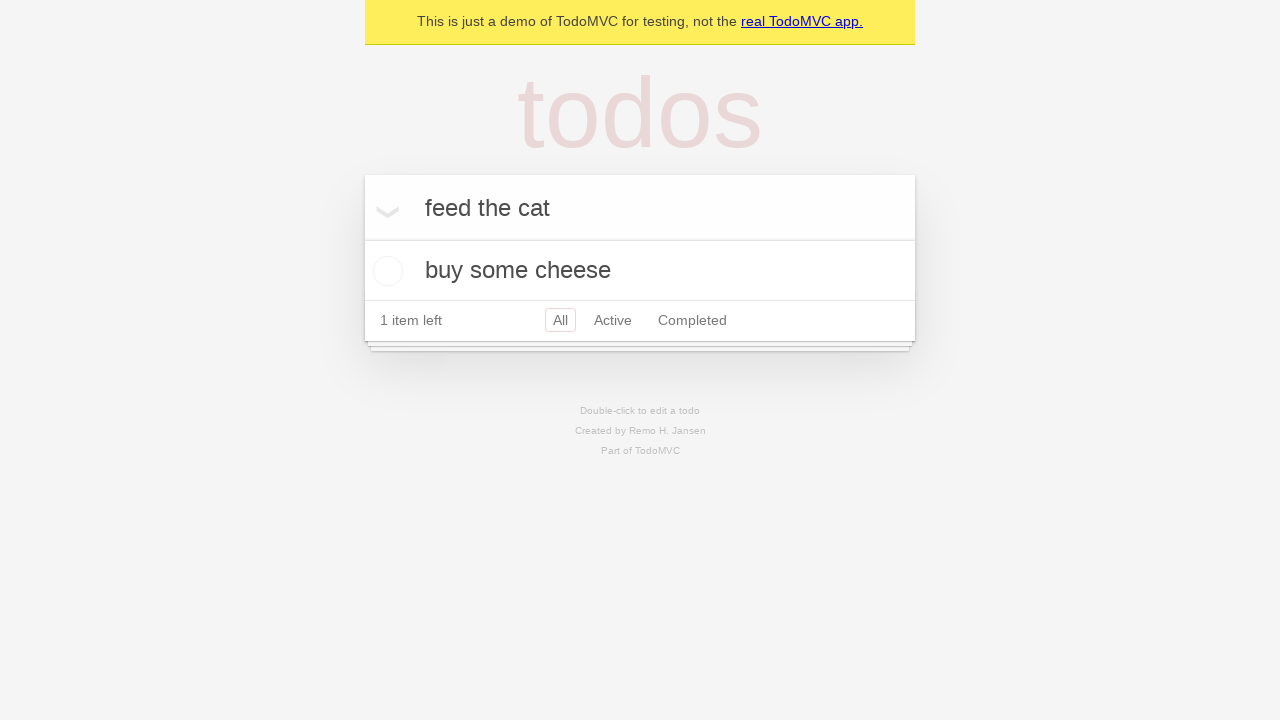

Pressed Enter to create second todo item on internal:attr=[placeholder="What needs to be done?"i]
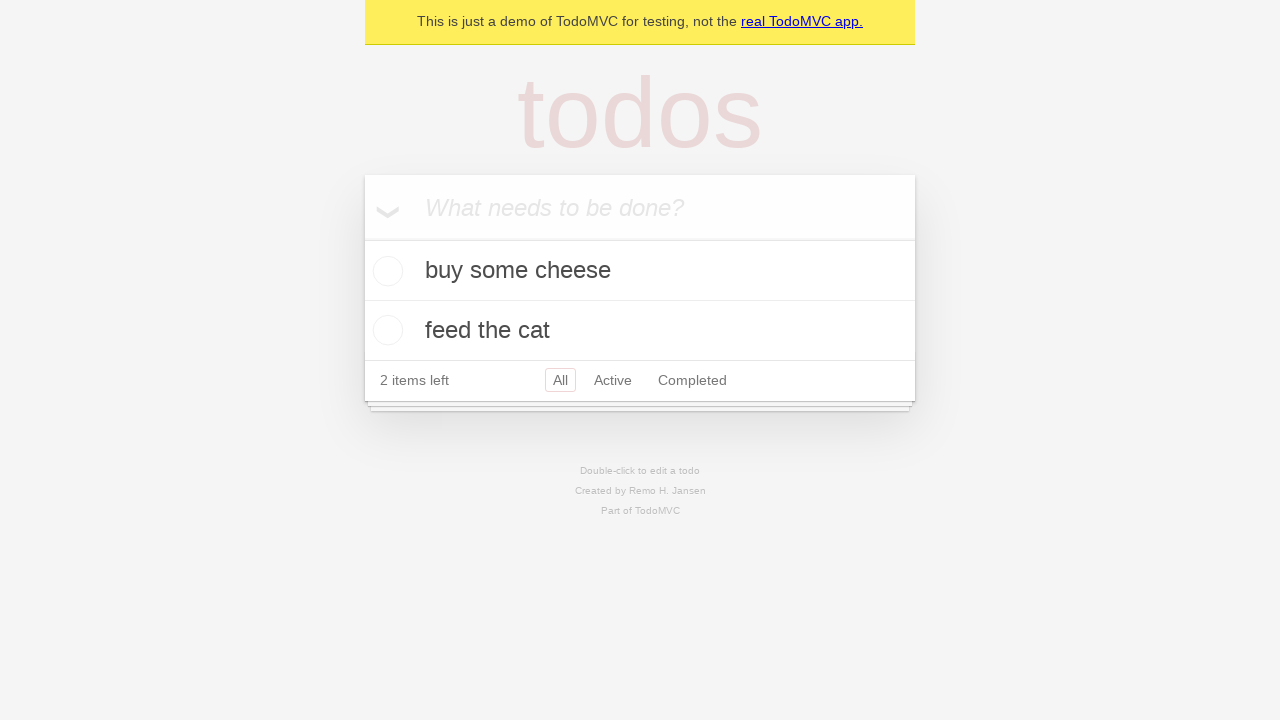

Checked checkbox for first todo item 'buy some cheese' at (385, 271) on [data-testid='todo-item'] >> nth=0 >> internal:role=checkbox
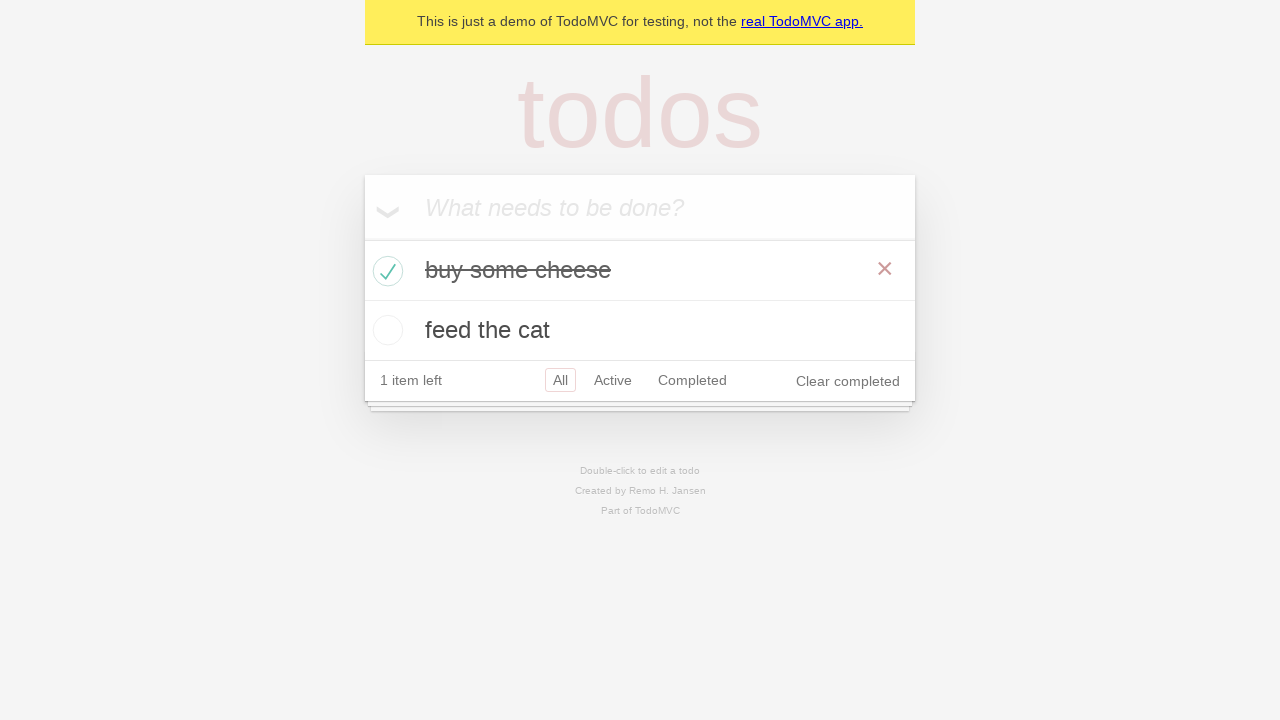

Checked checkbox for second todo item 'feed the cat' at (385, 330) on [data-testid='todo-item'] >> nth=1 >> internal:role=checkbox
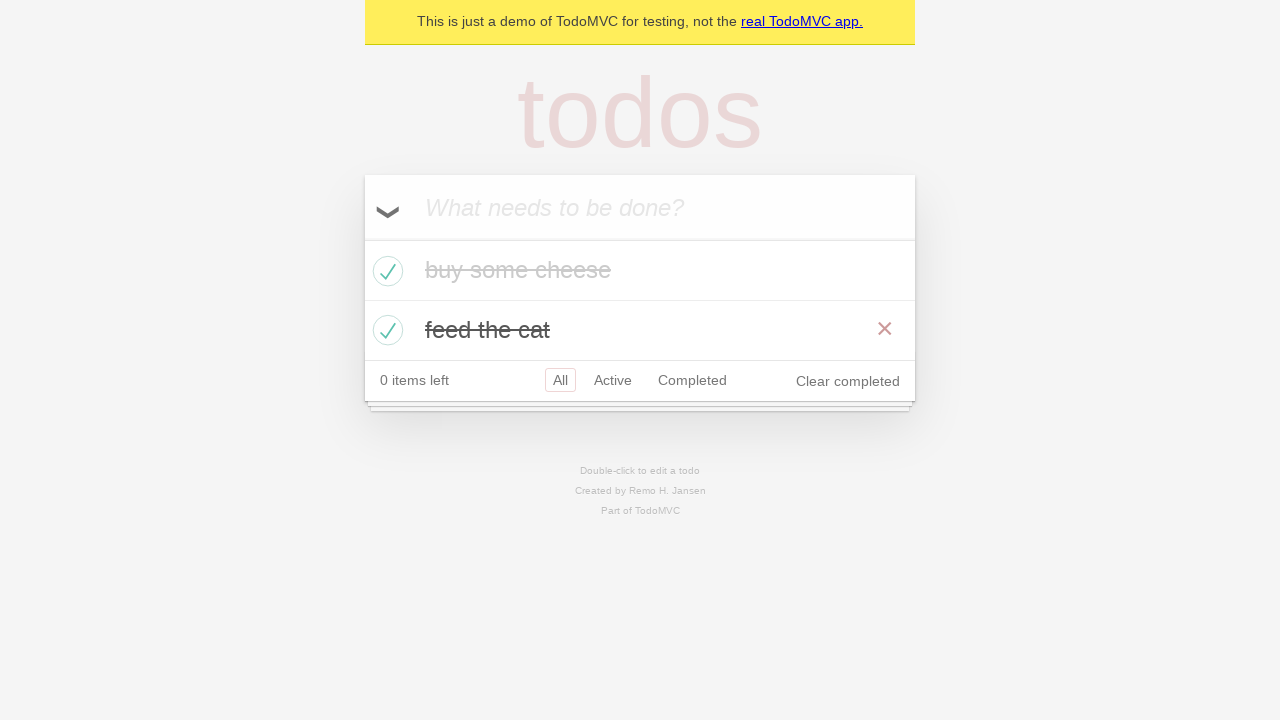

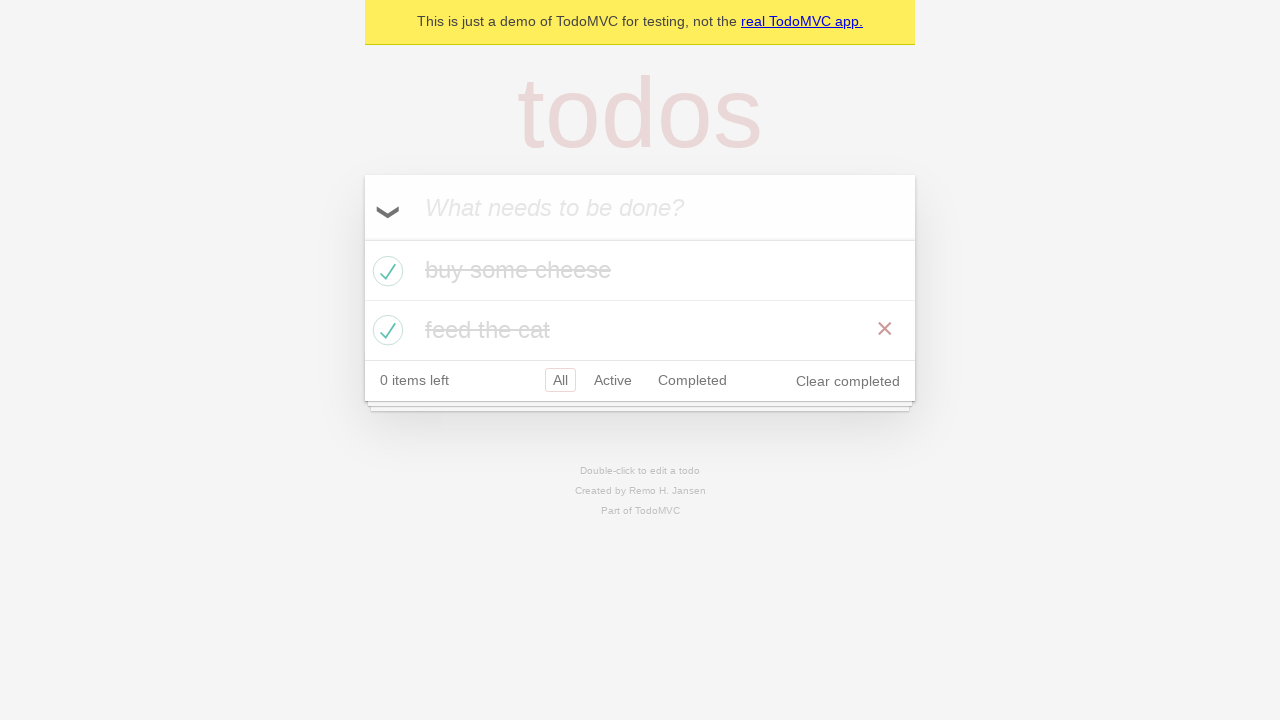